Tests Google Translate by entering text into the translation input field

Starting URL: https://translate.google.com

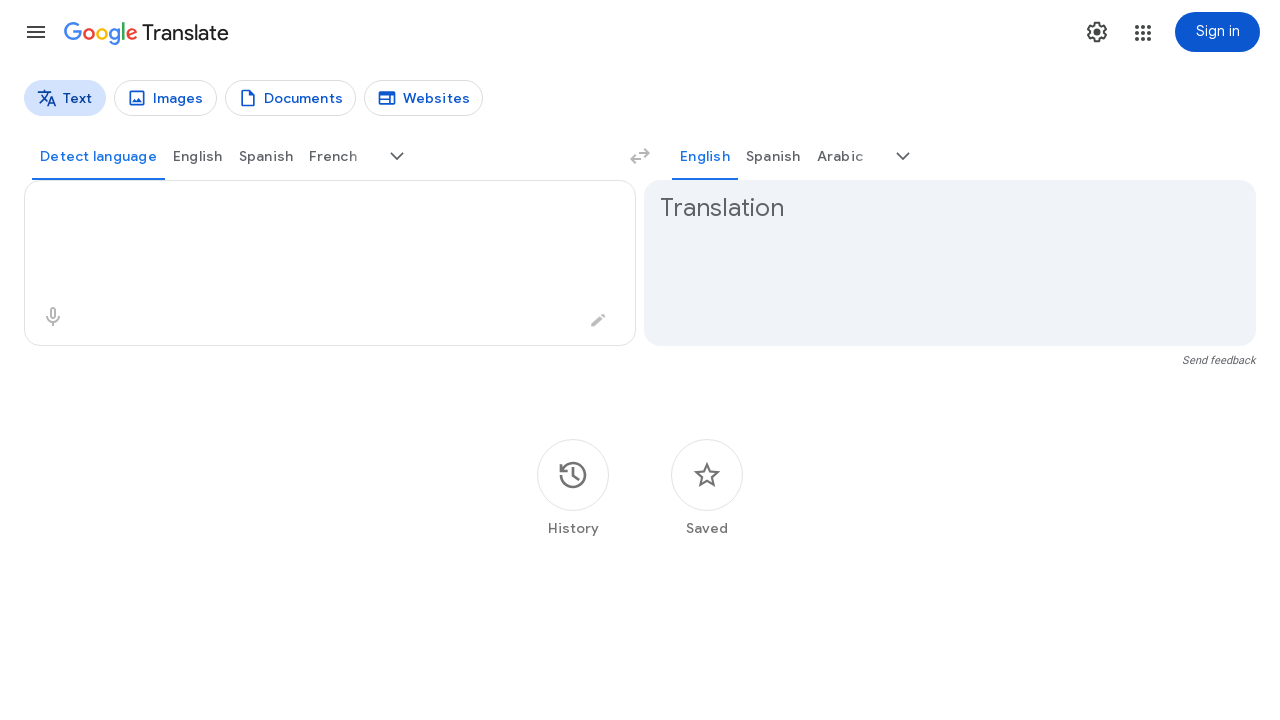

Entered 'Hello world' into the translation input field on .er8xn
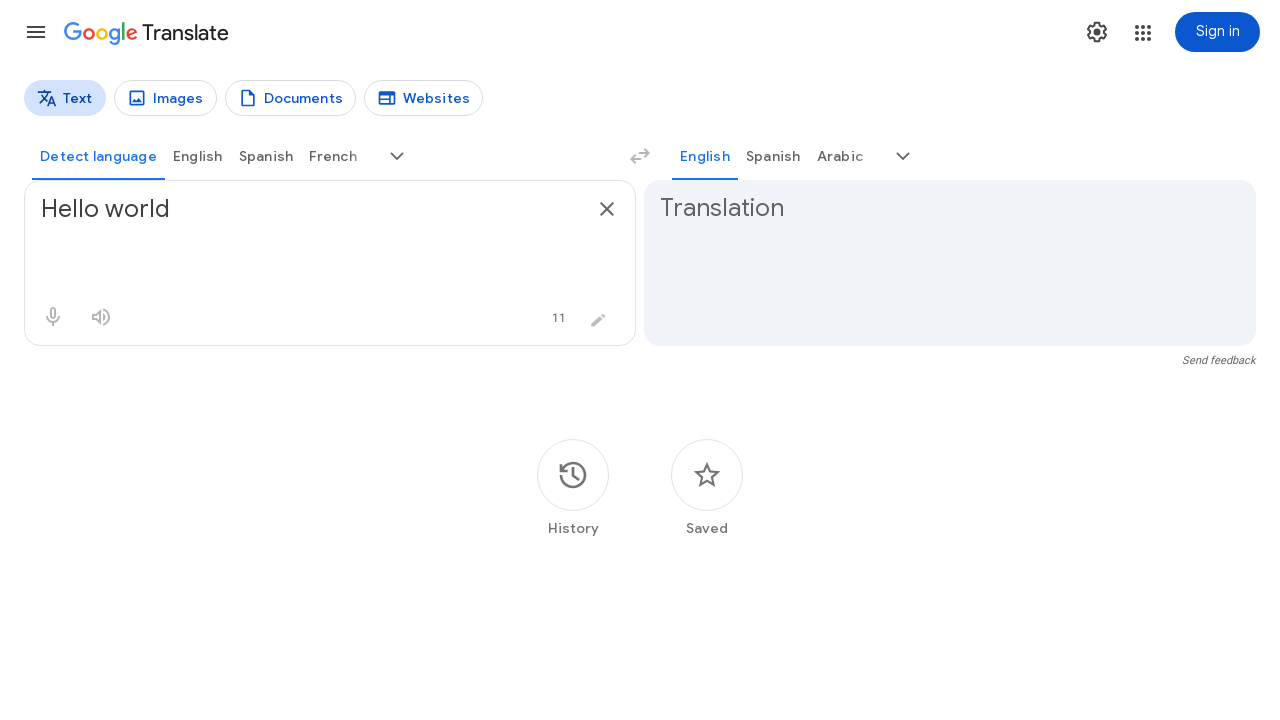

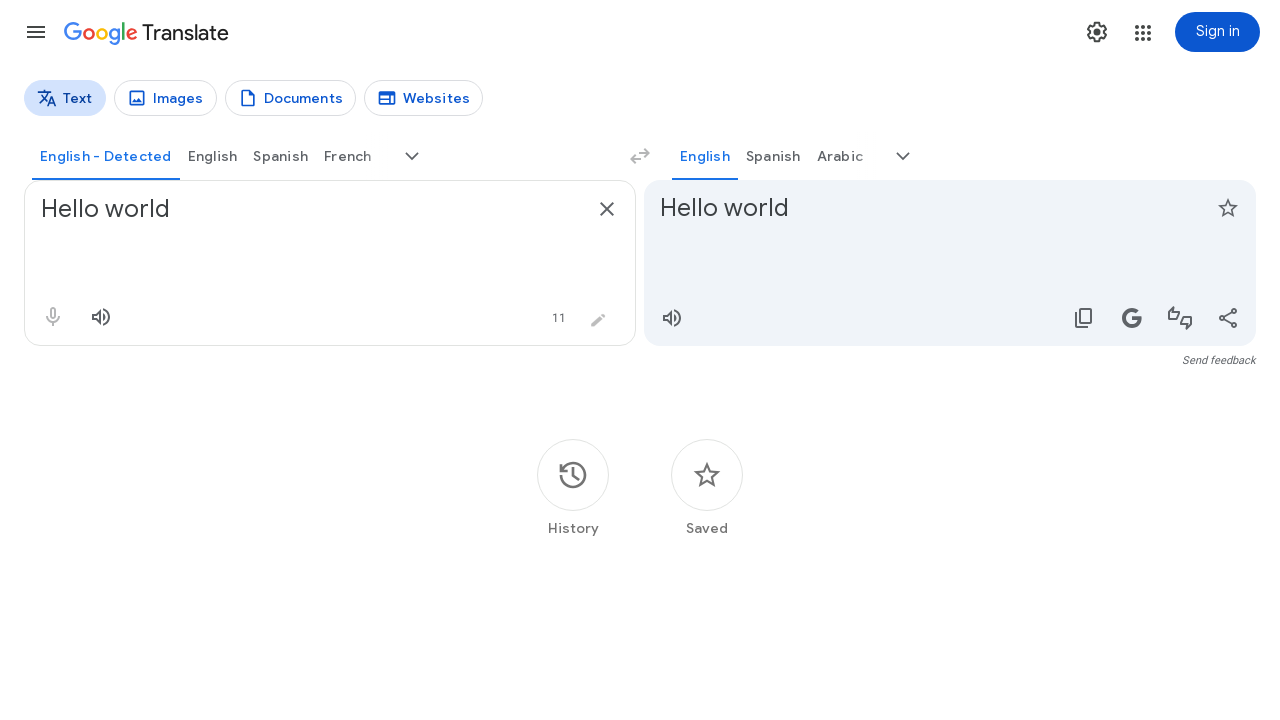